Tests browser window/tab handling by clicking a social media link that opens LinkedIn in a new tab, switching to that tab to verify it loaded, closing it, and switching back to the original page.

Starting URL: https://etrain.info/in

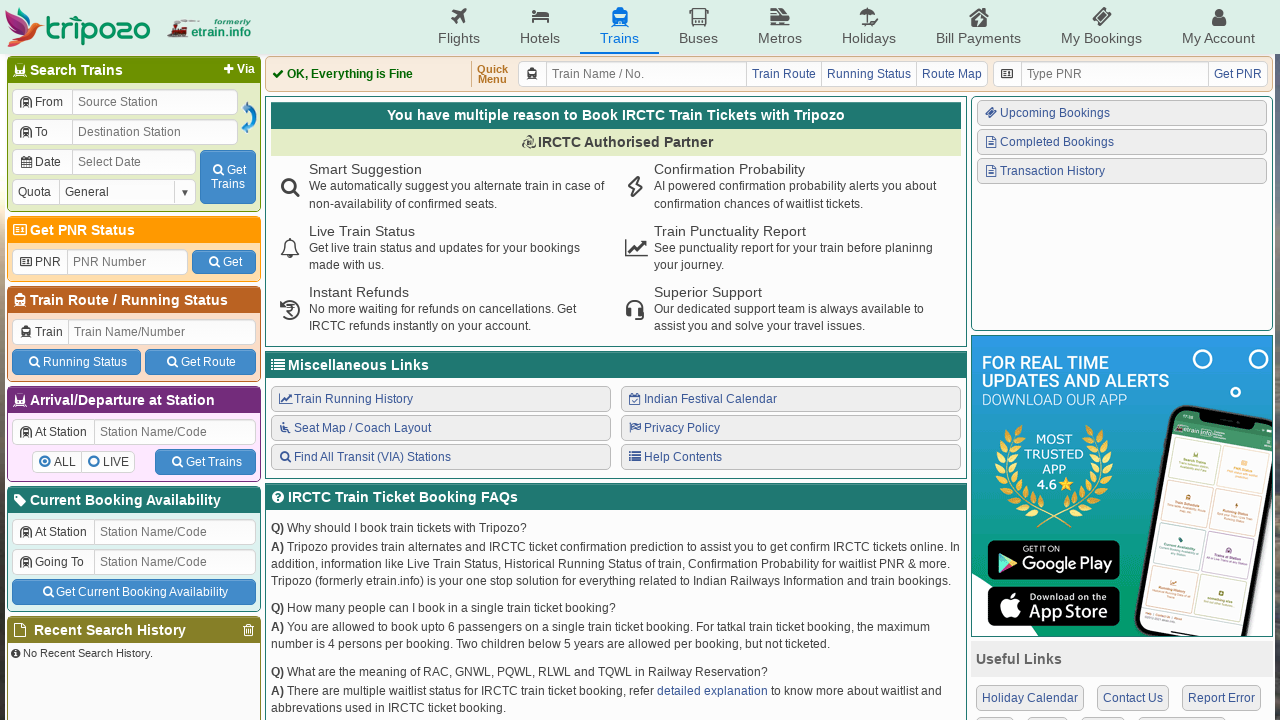

Clicked LinkedIn link in Connect With Us section, new tab opening at (1116, 536) on xpath=//div[p[text()='Connect With Us']]/div/a[4]
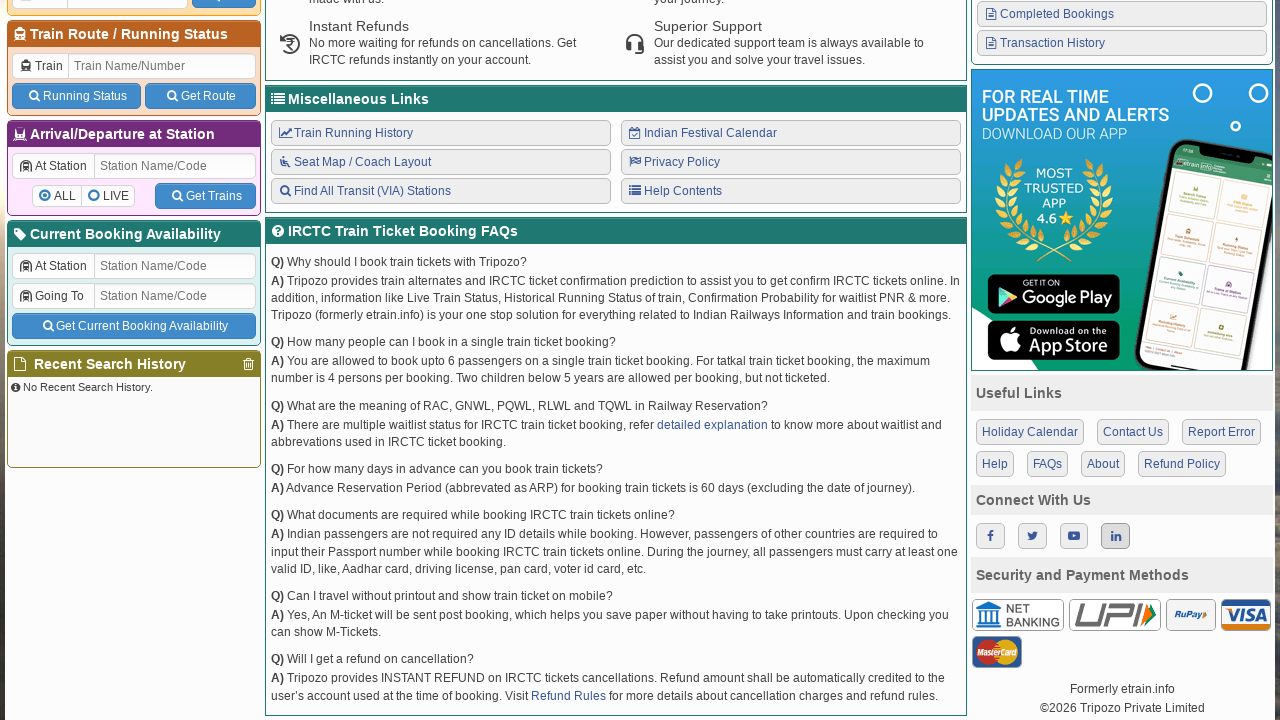

Captured new LinkedIn tab
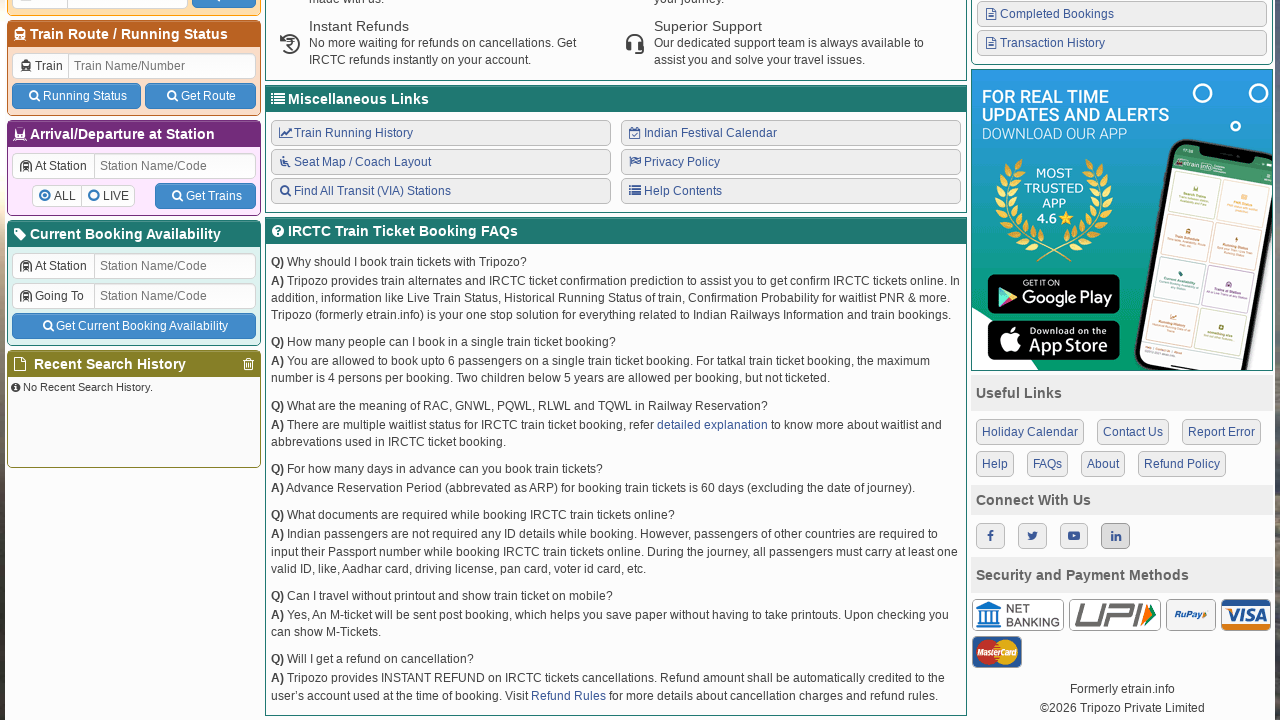

LinkedIn page finished loading
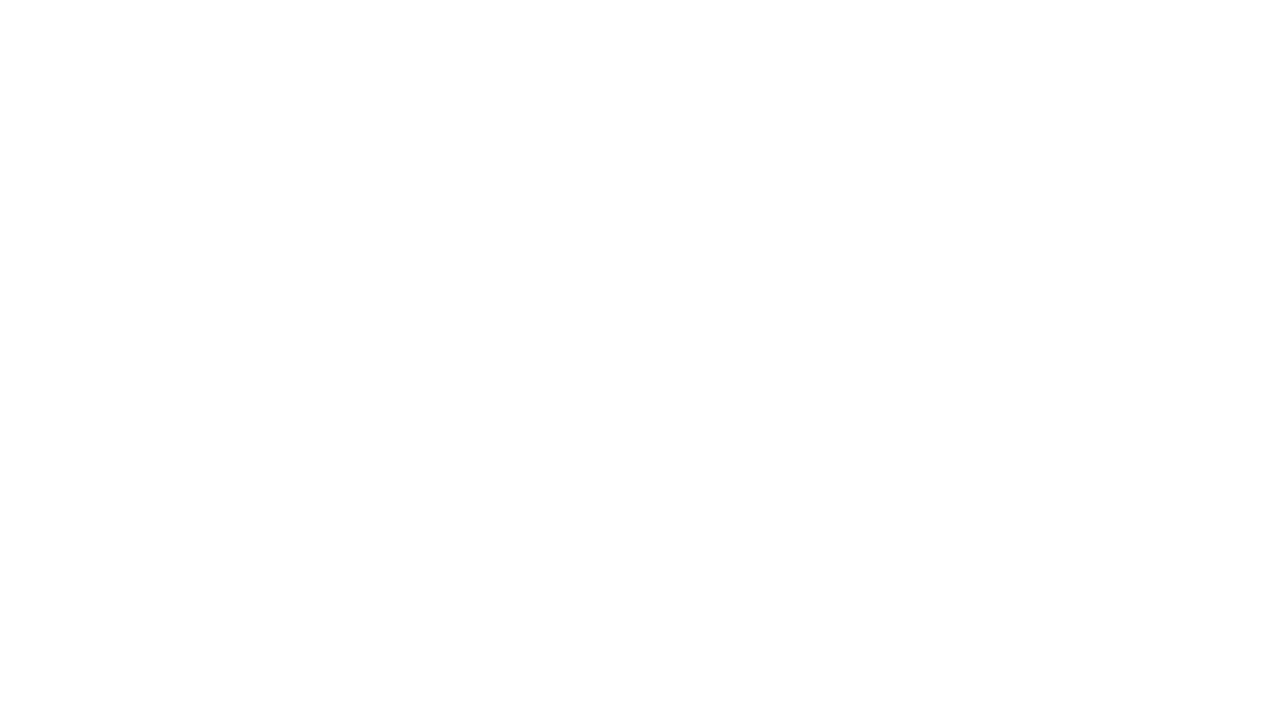

Verified LinkedIn page title: 
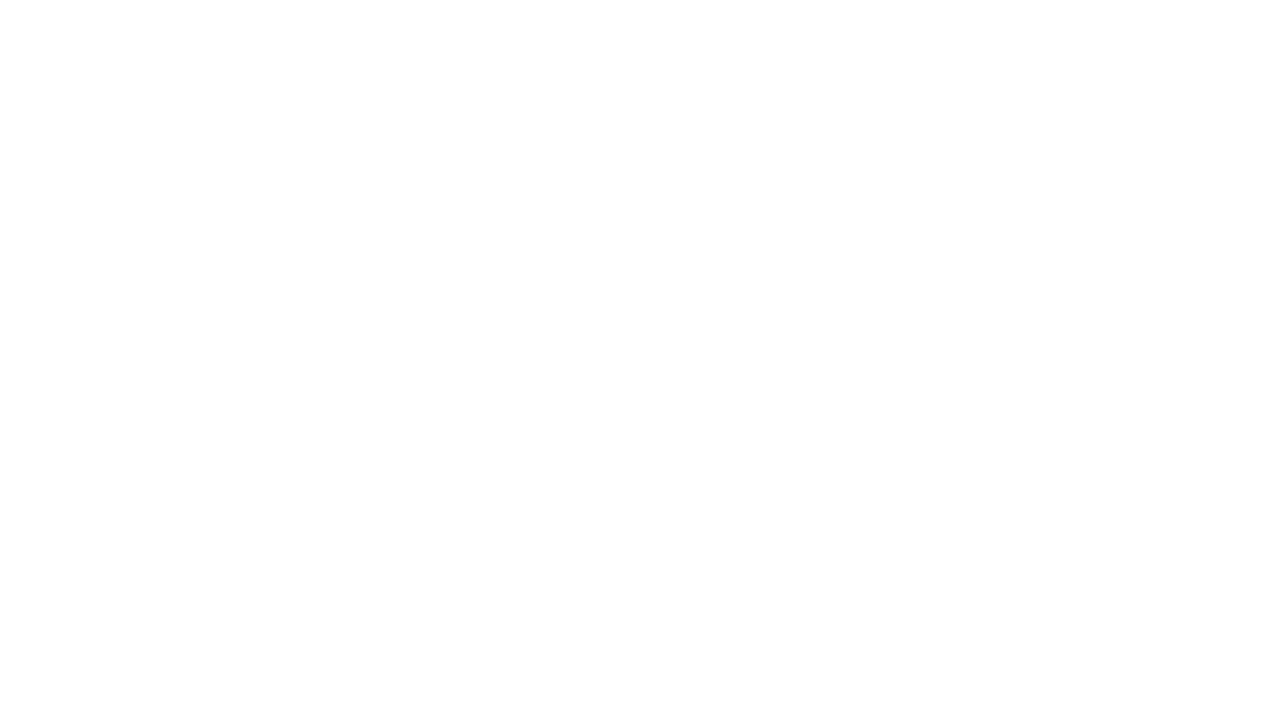

Verified LinkedIn page URL: chrome-error://chromewebdata/
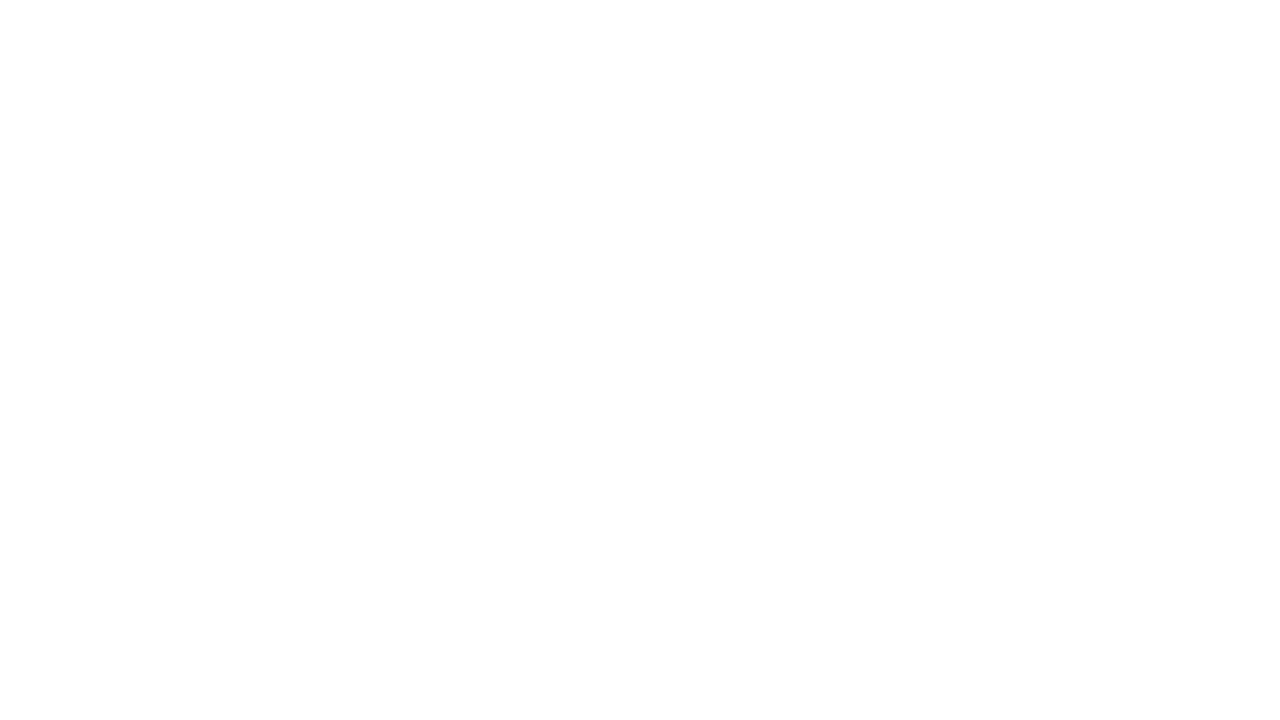

Closed LinkedIn tab
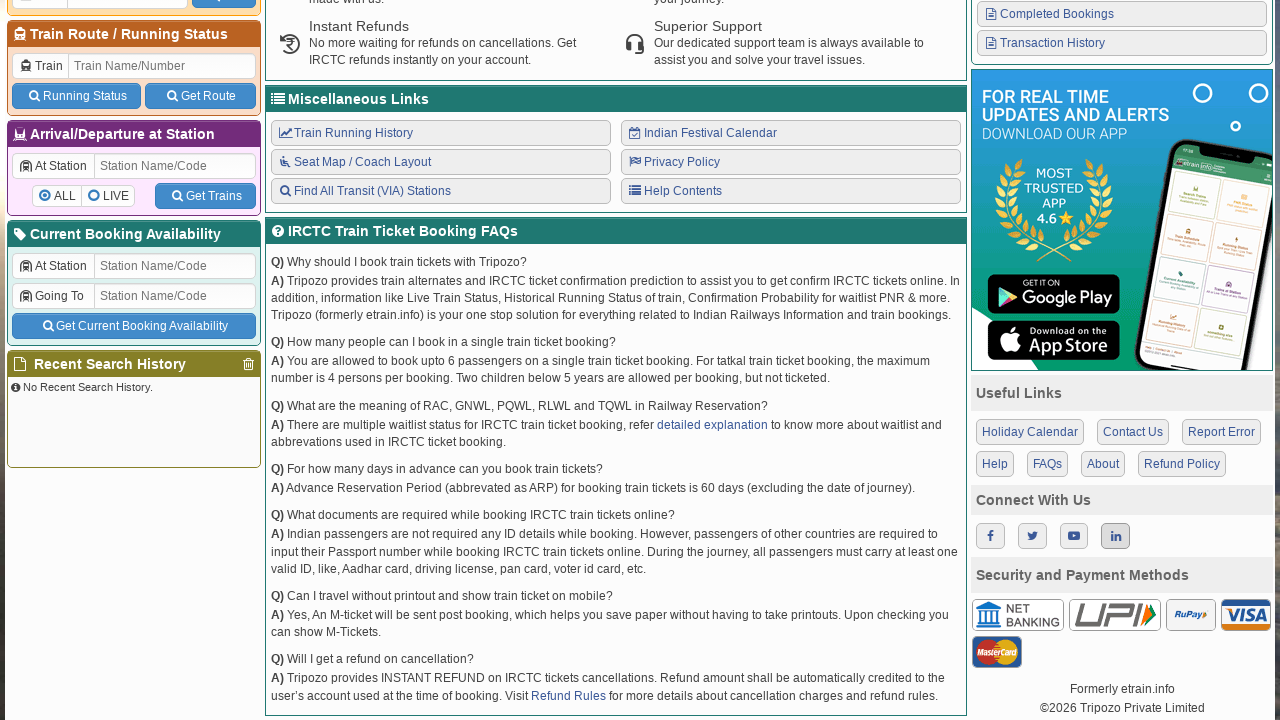

Verified etrain page title: Indian Railways Reservation Enquiry, IRCTC Booking, PNR Status, Live Running Status, Running History, Schedule, Route Map, Confirmation Chances, Arrival/Departure, Fare, Indian Rail - etrain.info : Complete Railway Information
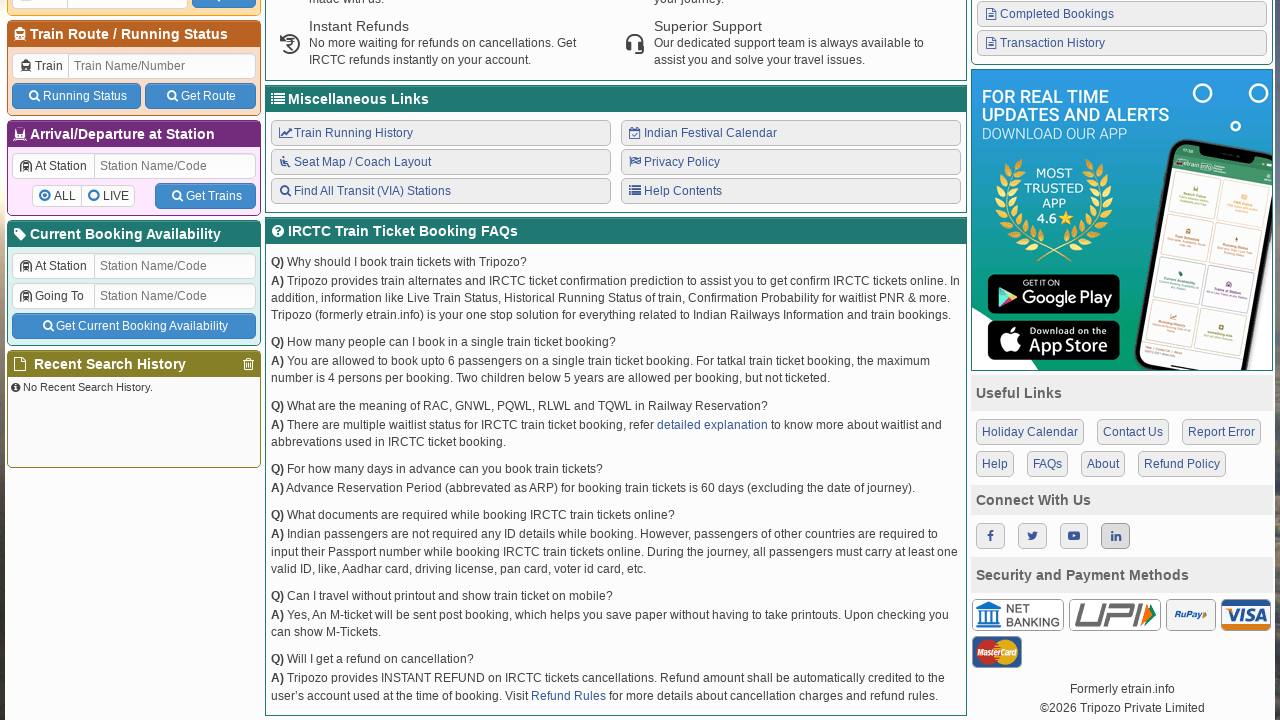

Verified etrain page URL: https://etrain.info/in
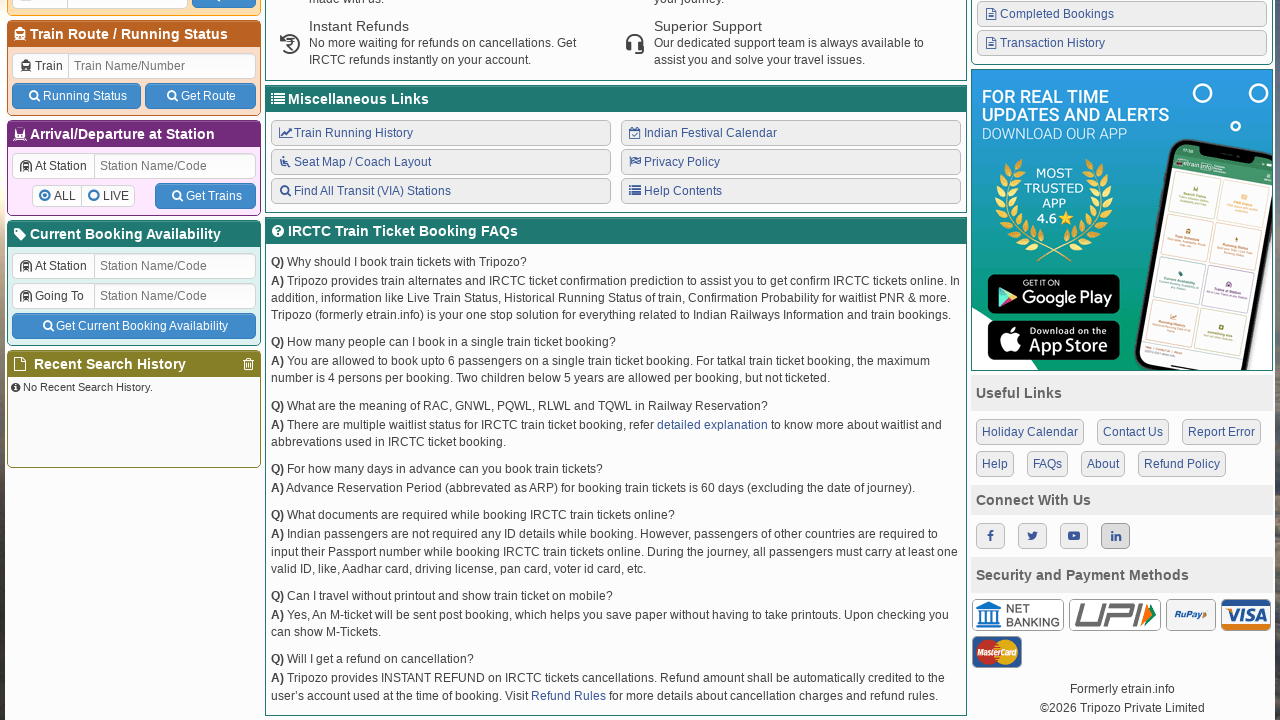

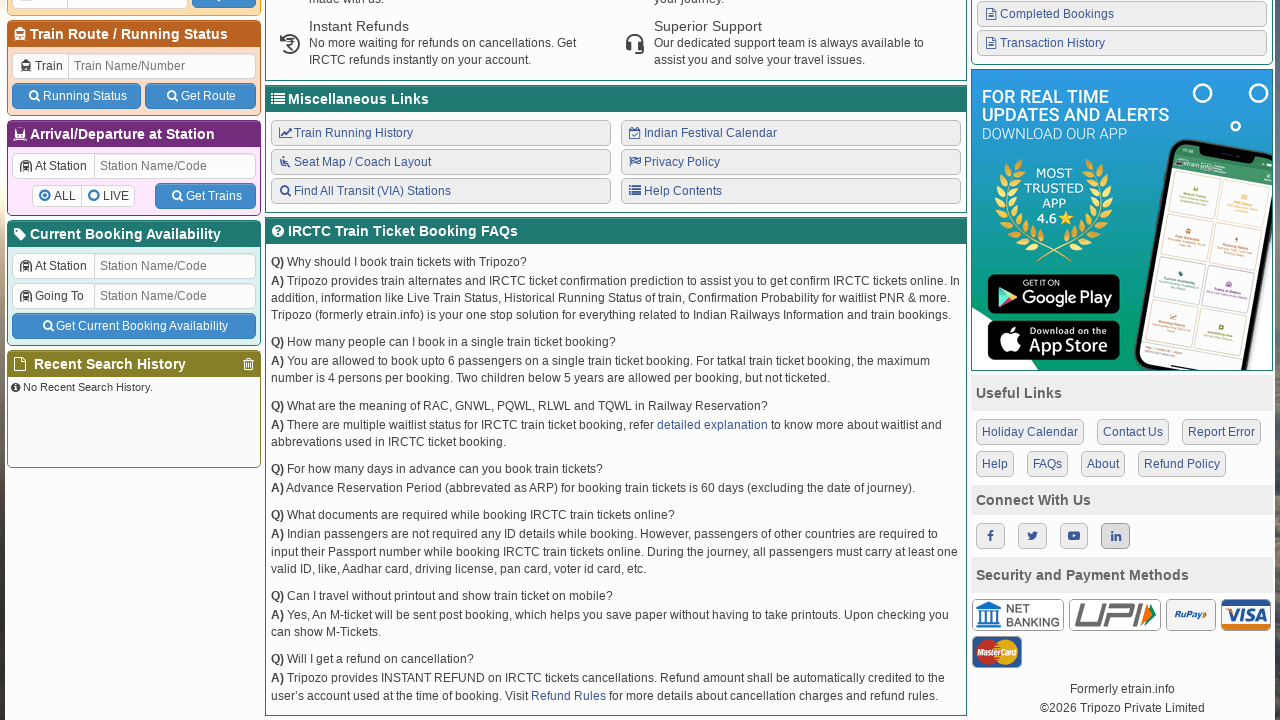